Opens the RedBus homepage and maximizes the browser window. This is a basic page load verification test with no further interactions.

Starting URL: https://www.redbus.in/

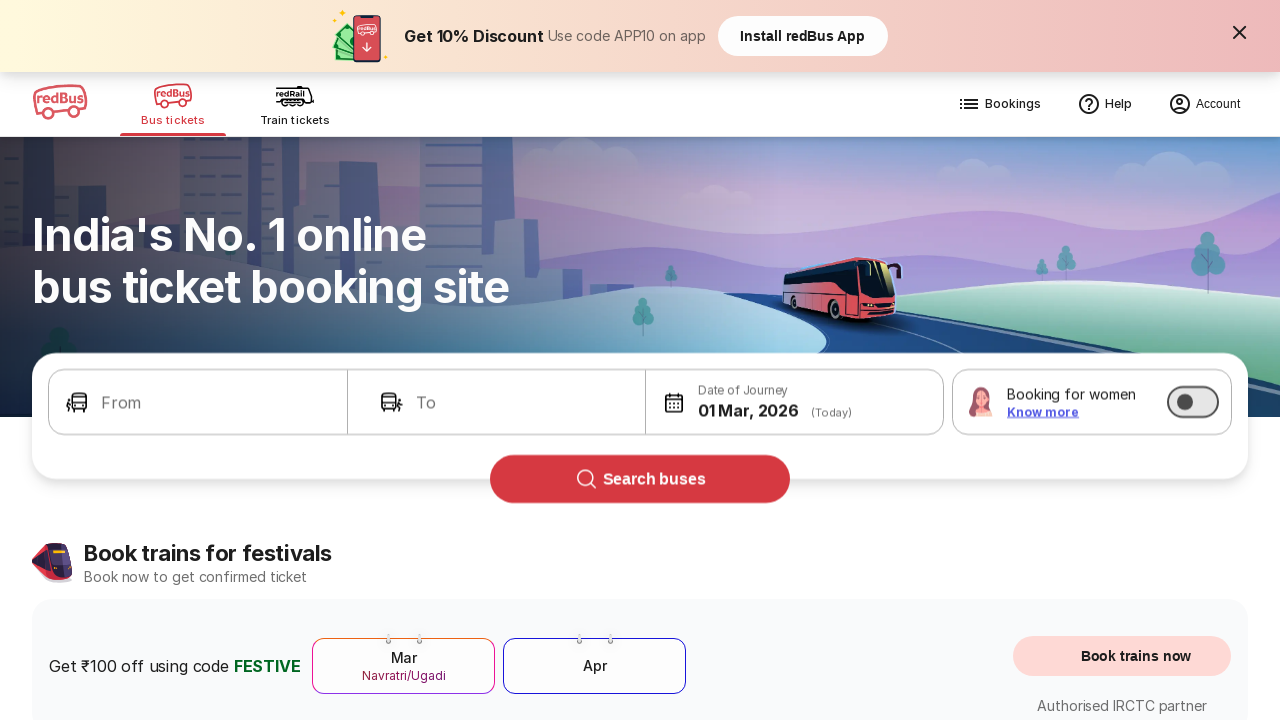

RedBus homepage loaded - DOM content loaded
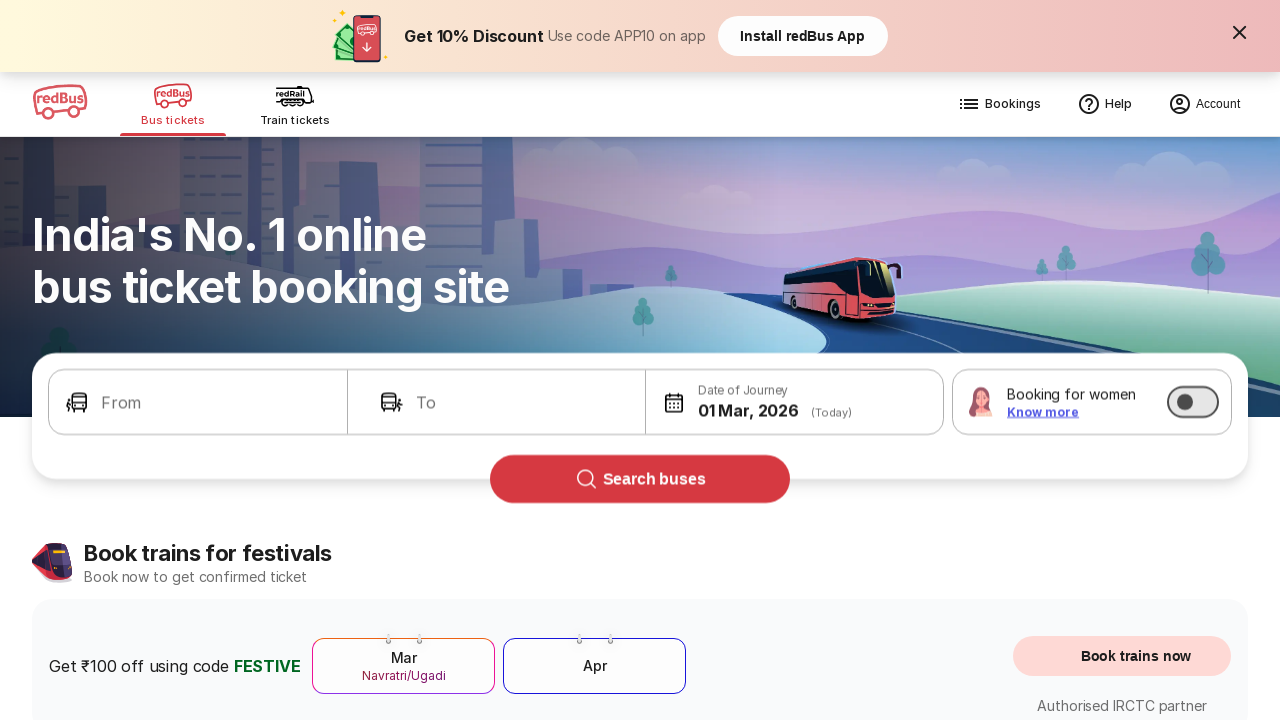

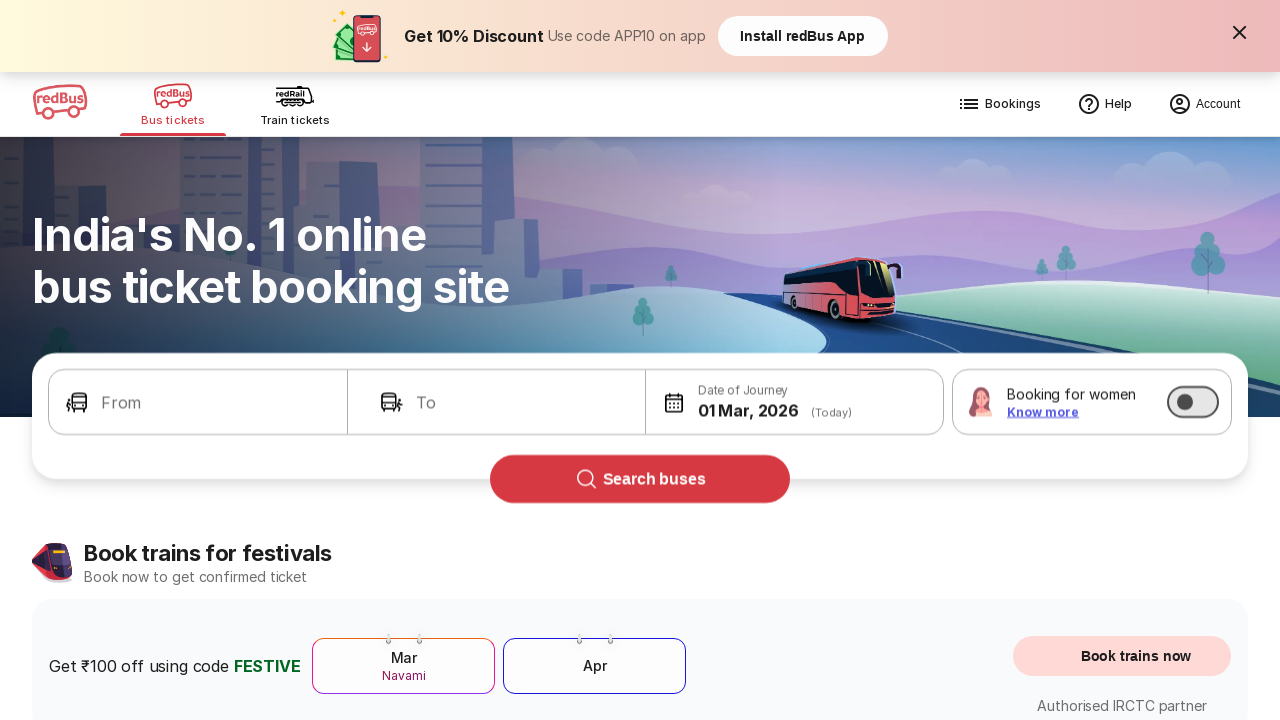